Tests selecting an option from the dropdown by its visible text and verifies the selection is correct

Starting URL: https://the-internet.herokuapp.com/dropdown

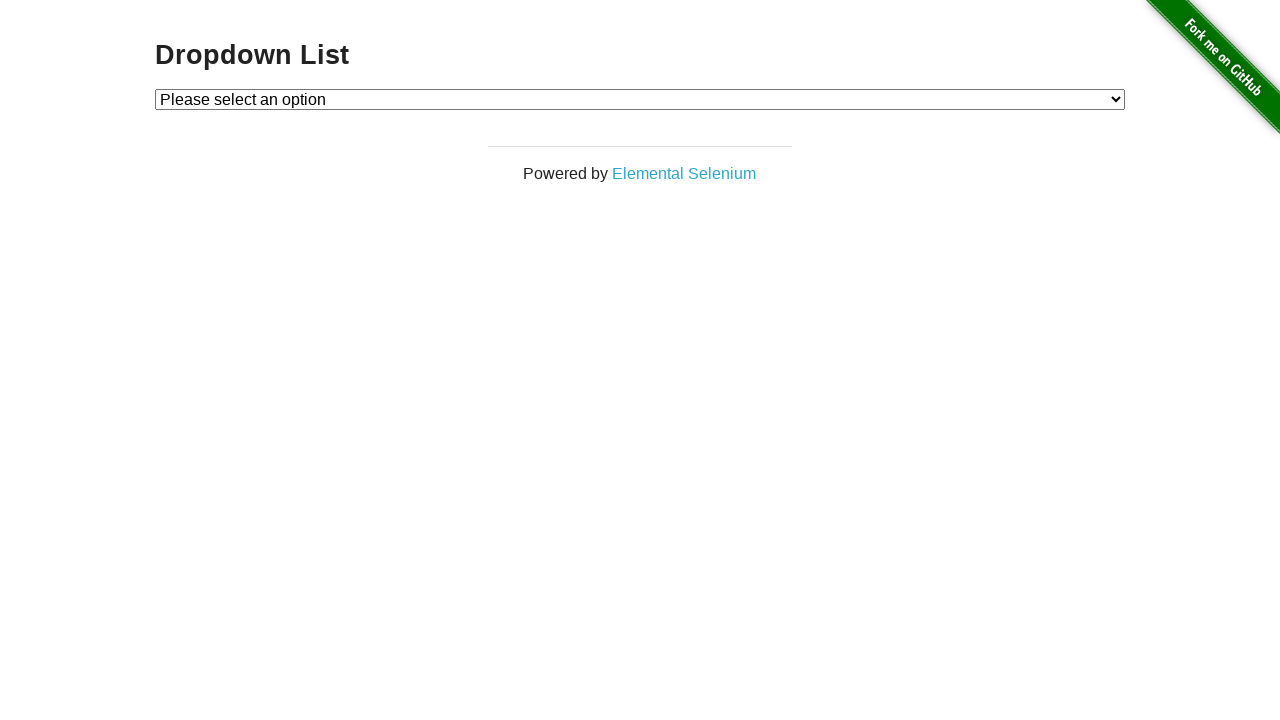

Selected 'Option 1' from the dropdown by visible text on #dropdown
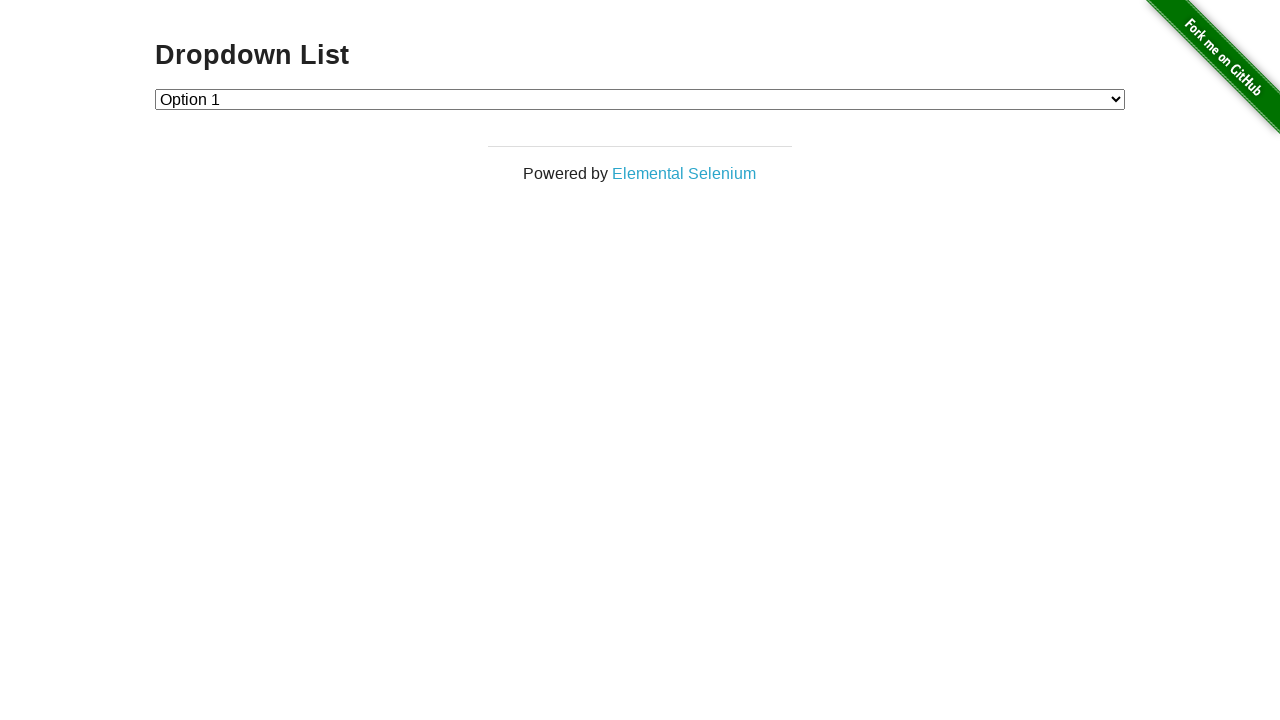

Retrieved the selected option value from dropdown
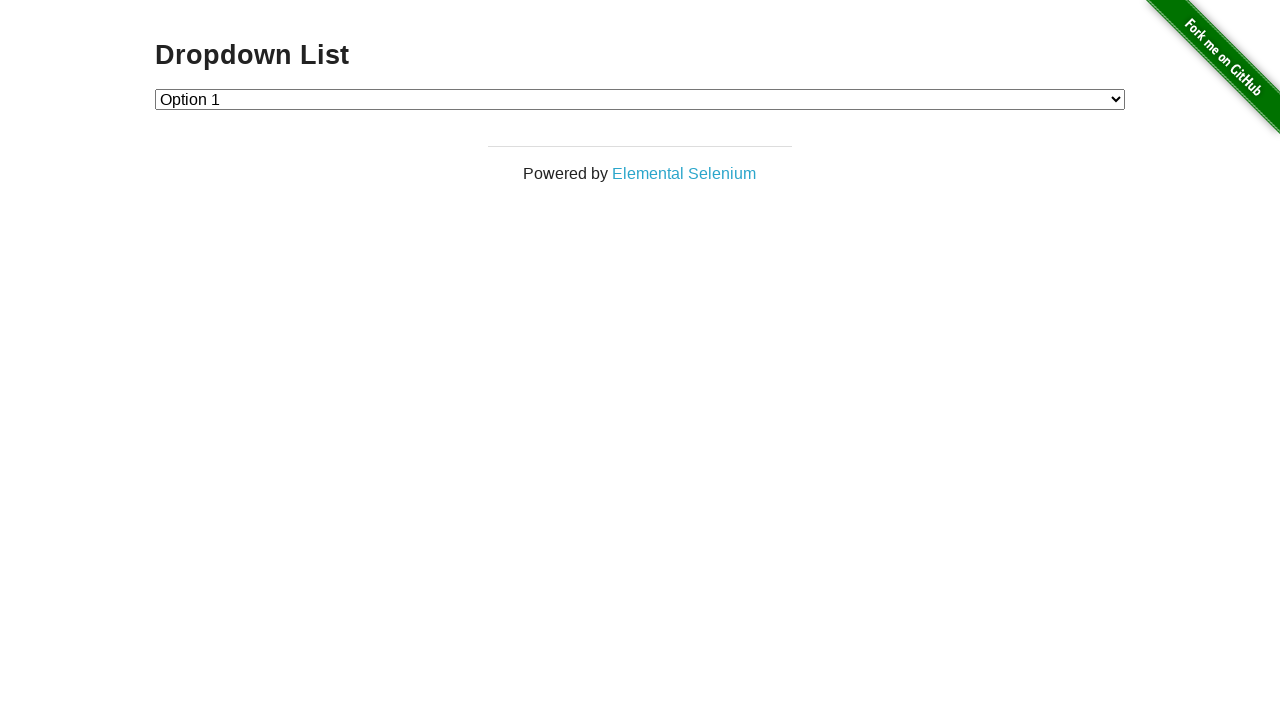

Verified that the selected option value is '1'
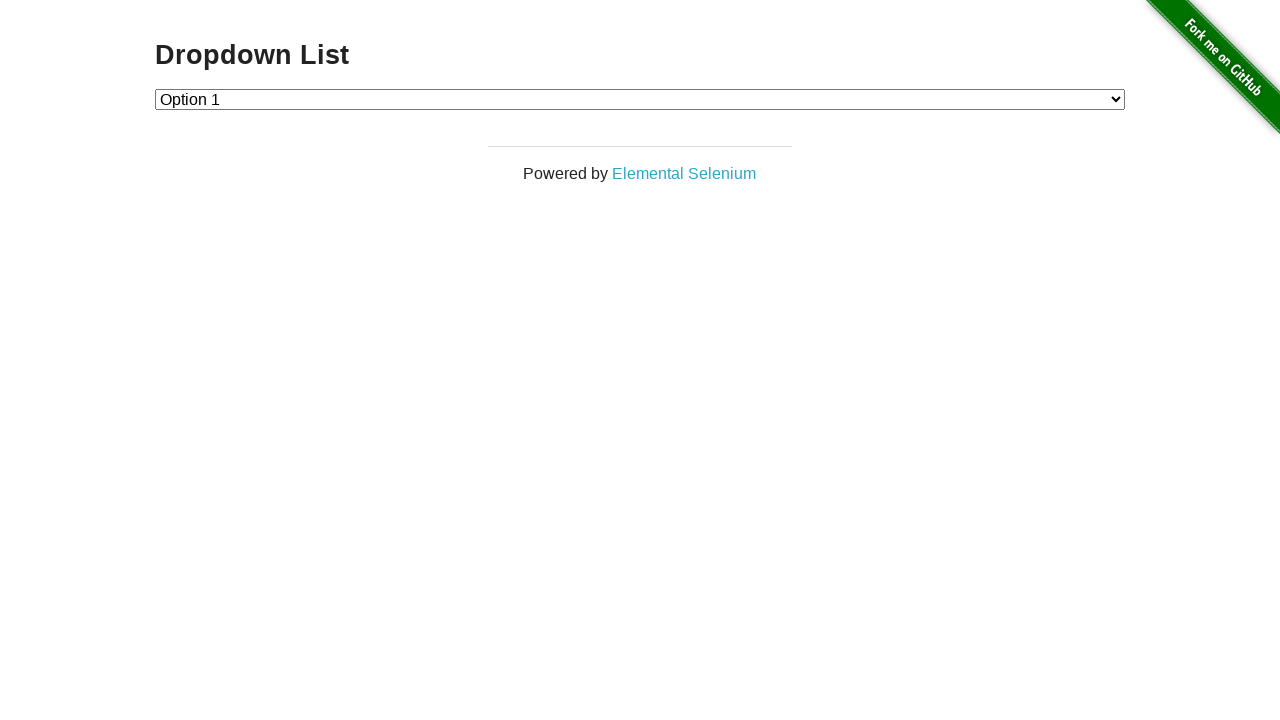

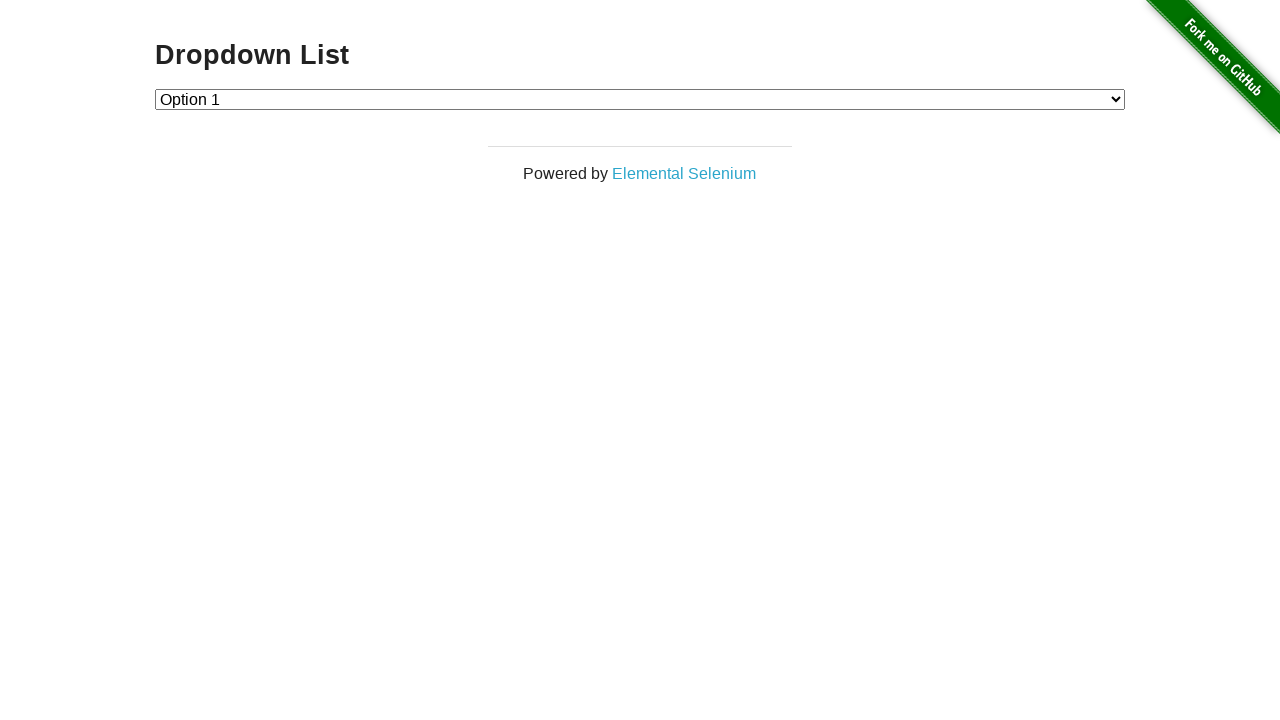